Tests the regenerate room name button by clicking it and verifying the room name input value changes.

Starting URL: https://chitchatter.im/

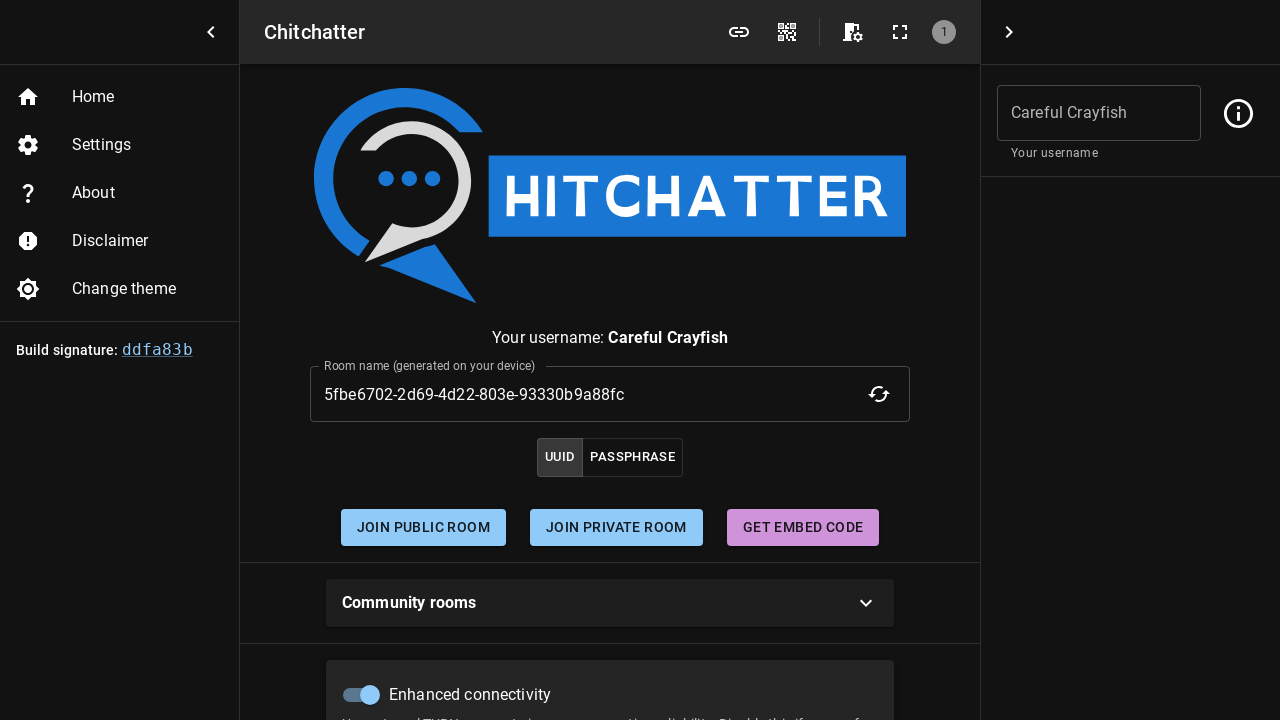

Waited for page to load with networkidle state
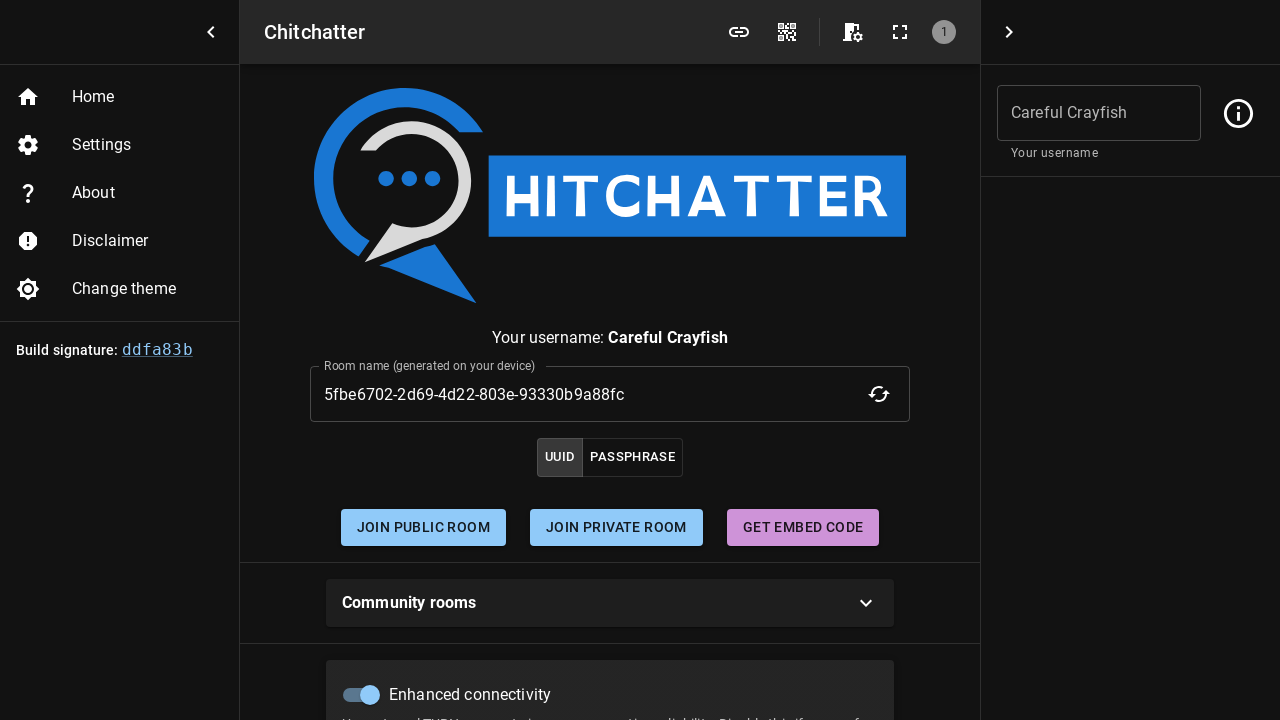

Located regenerate room id button
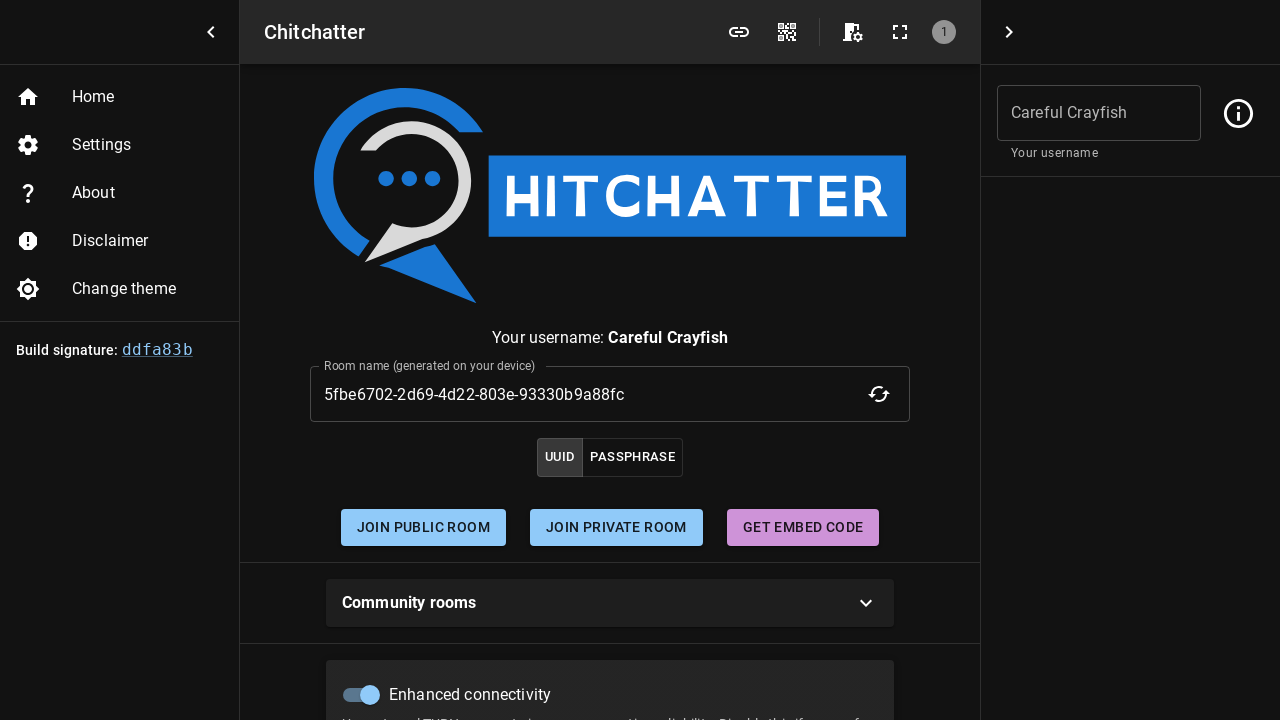

Regenerate button is now visible
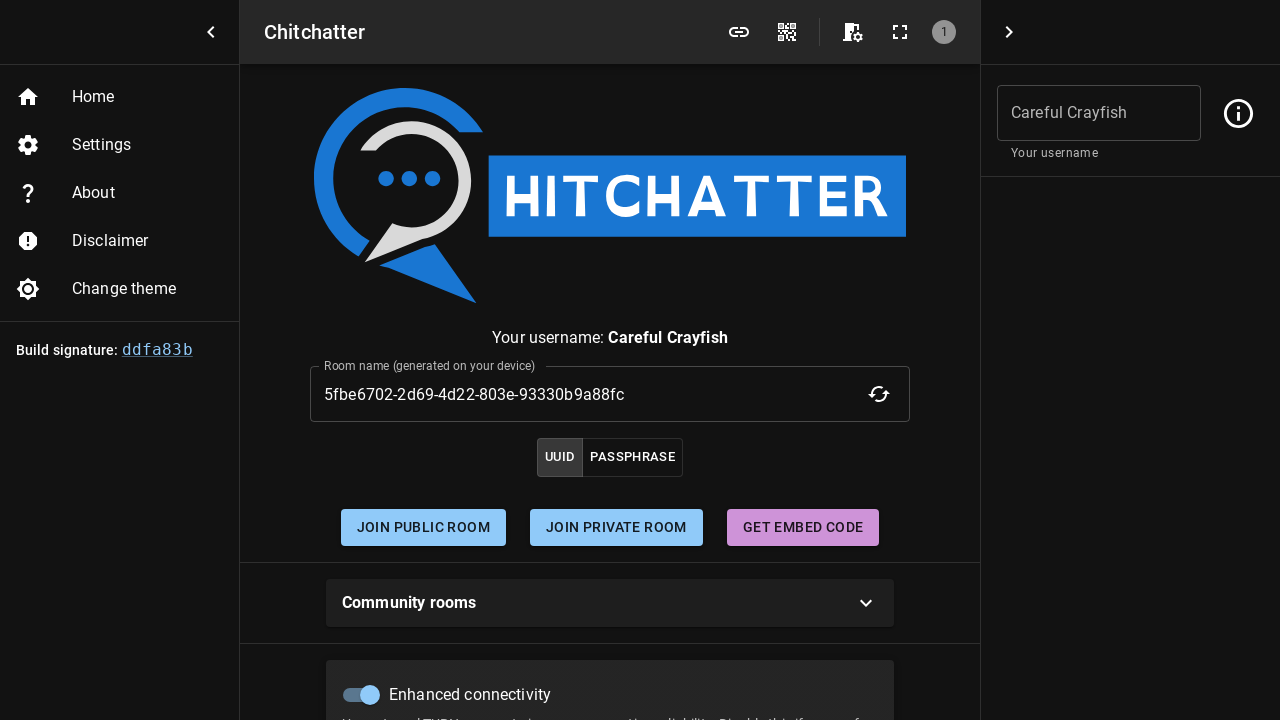

Located room name input field
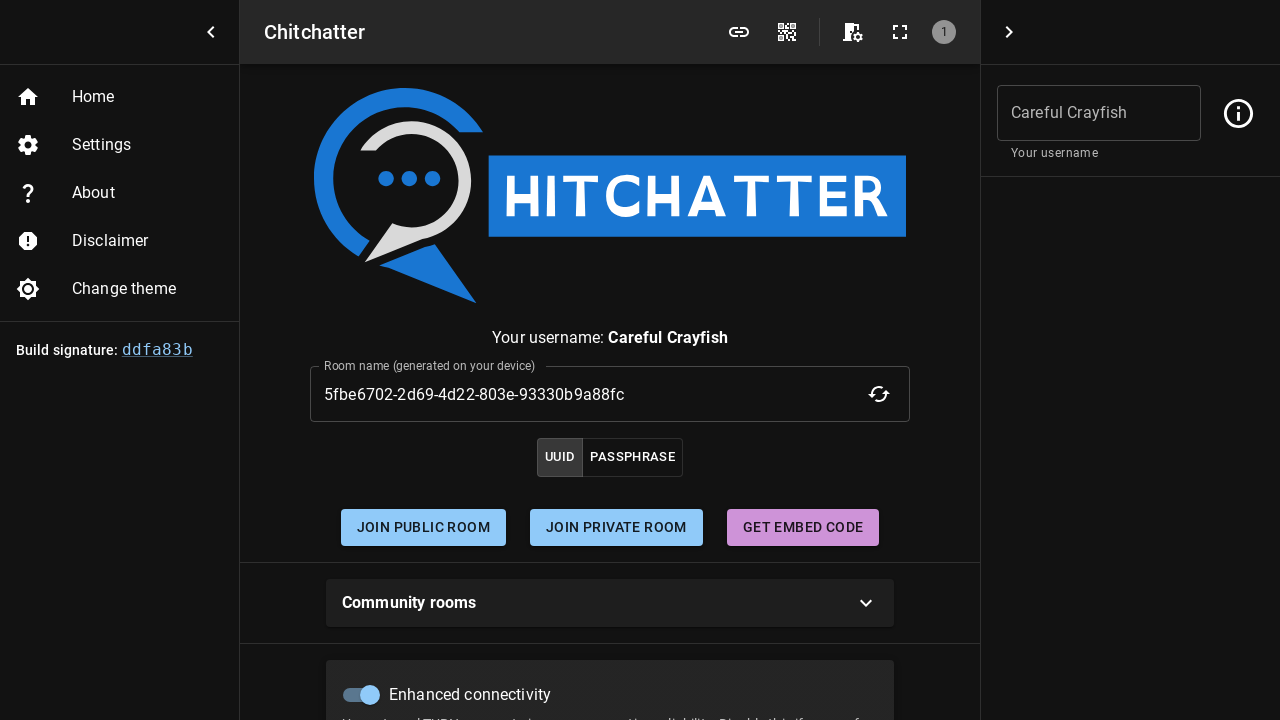

Retrieved initial room name value: '5fbe6702-2d69-4d22-803e-93330b9a88fc'
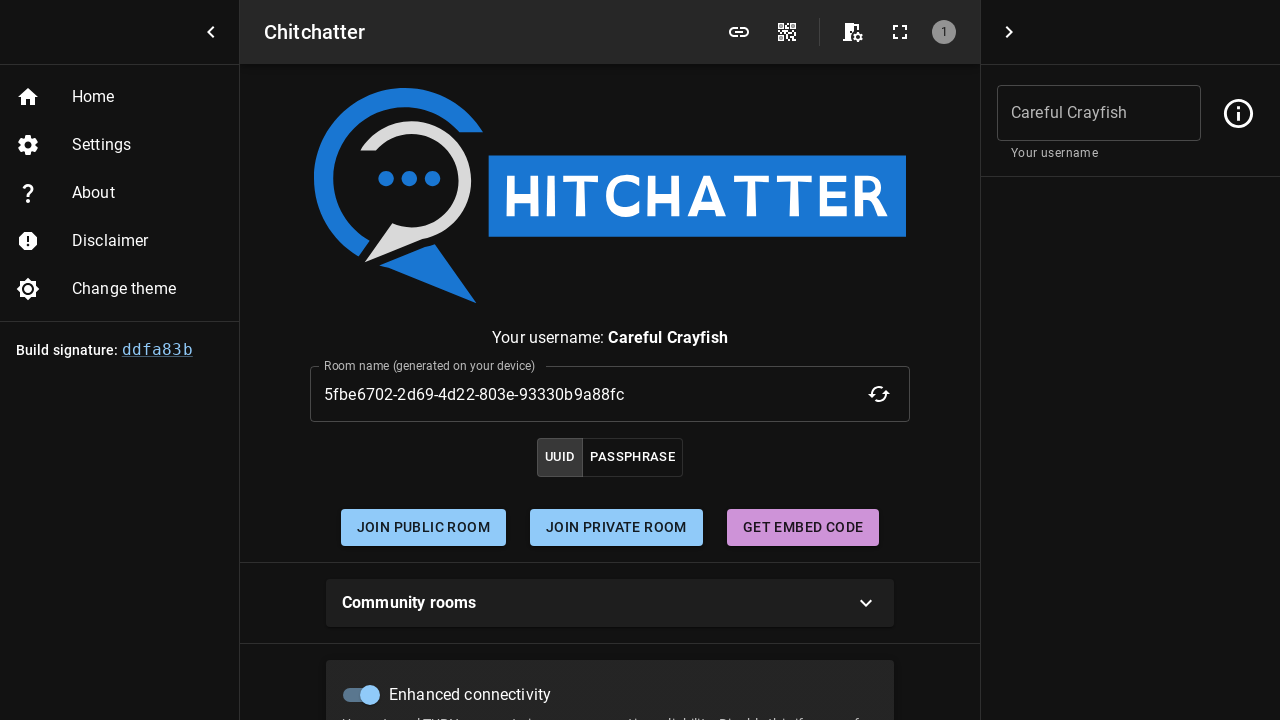

Clicked regenerate room id button at (879, 394) on internal:role=button[name="regenerate room id"i]
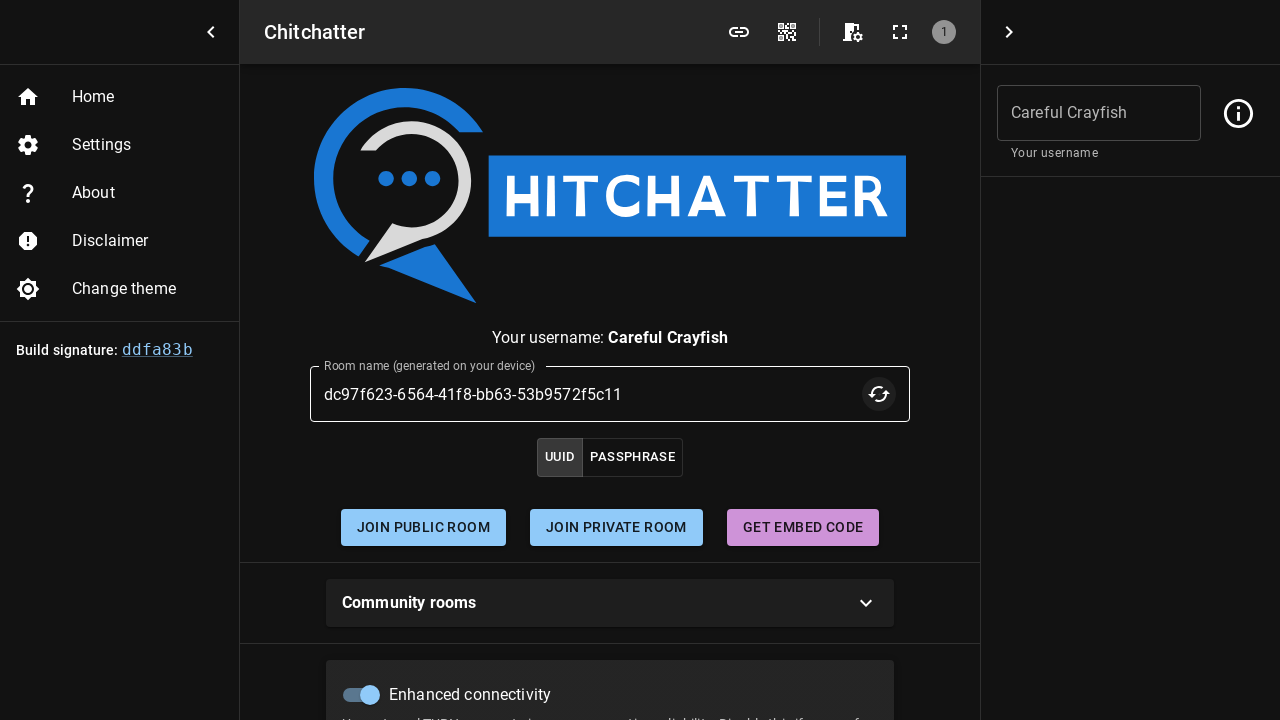

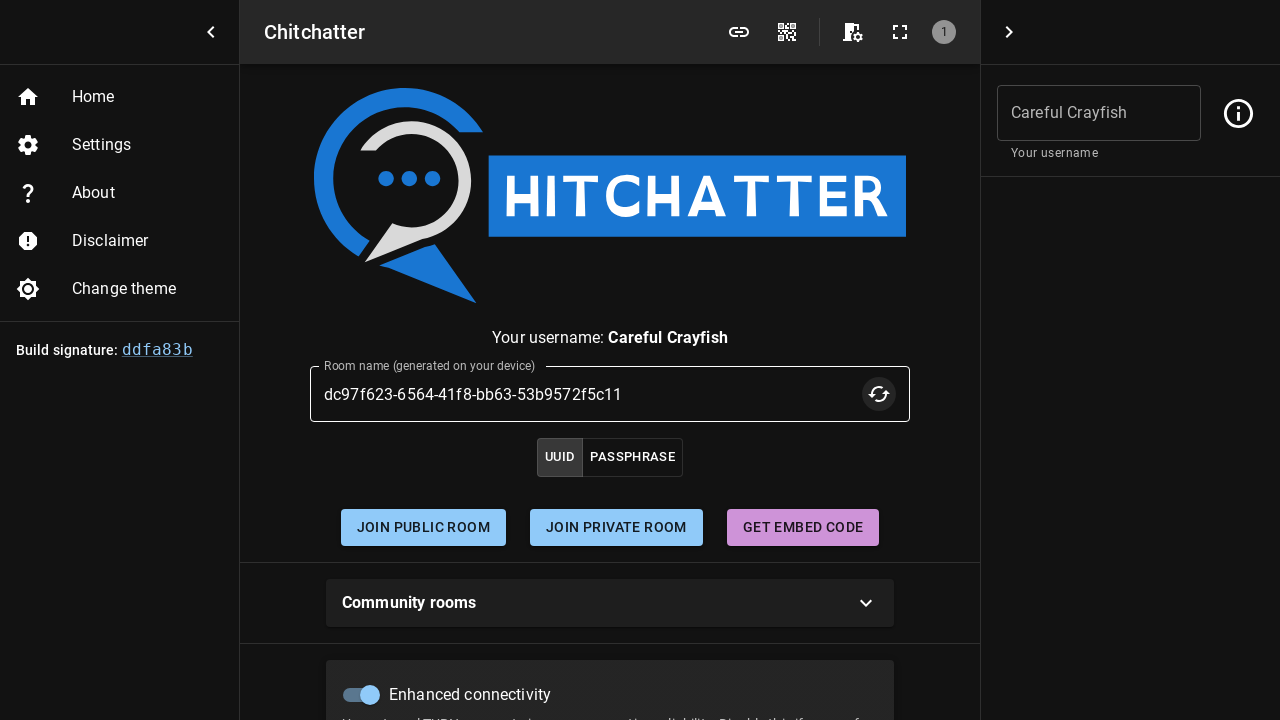